Tests successful user signup by filling all required fields in the registration form and creating a new account

Starting URL: https://automationexercise.com/login

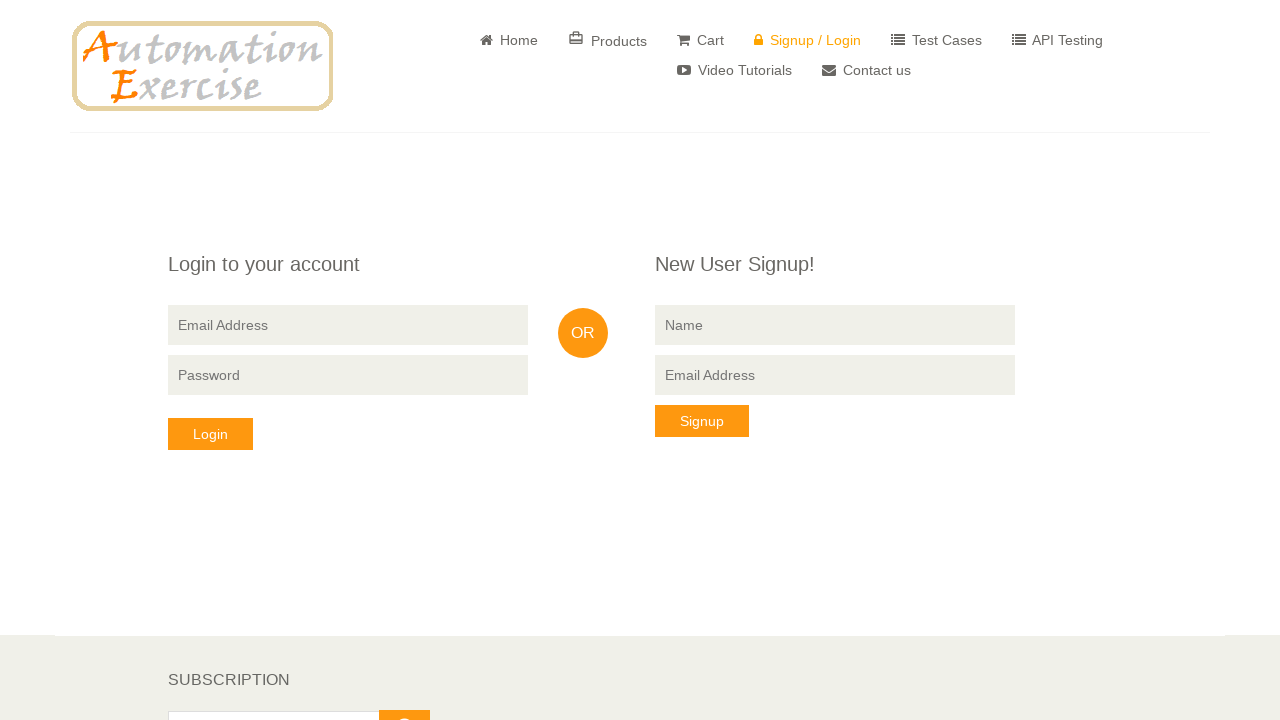

Filled signup name field with 'John' on input[data-qa='signup-name']
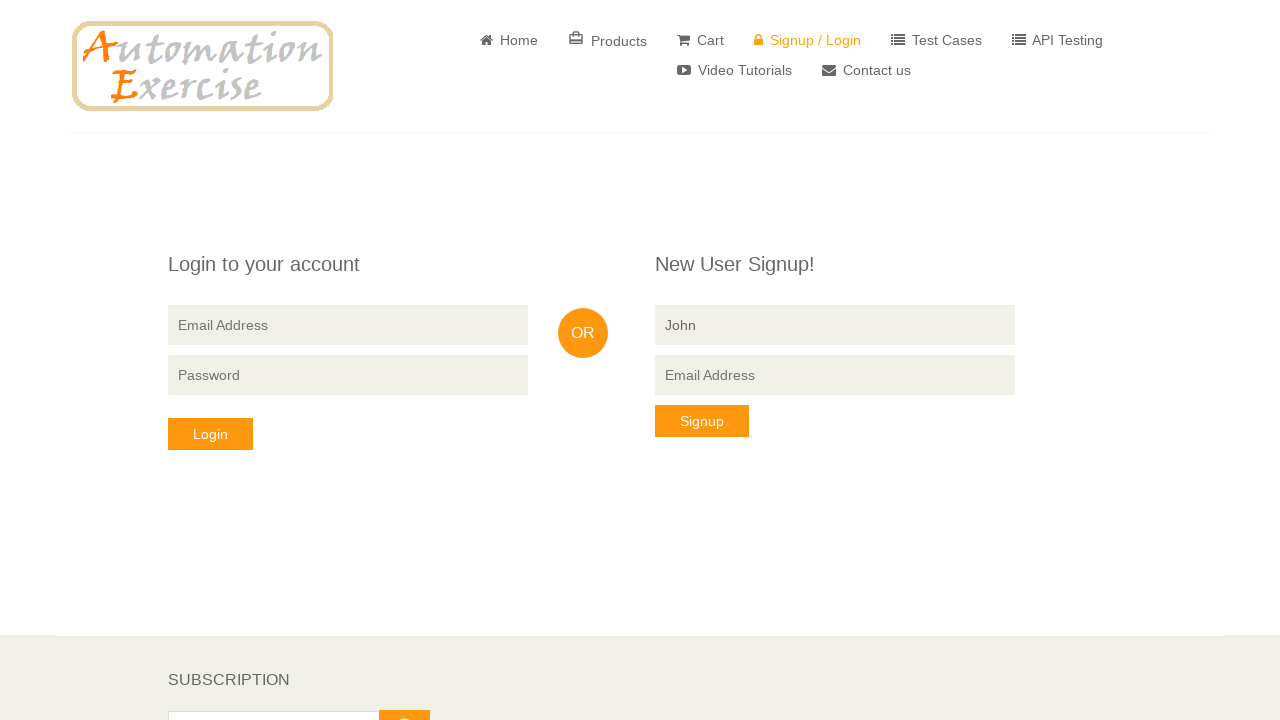

Filled signup email field with 'john6948@example.com' on input[data-qa='signup-email']
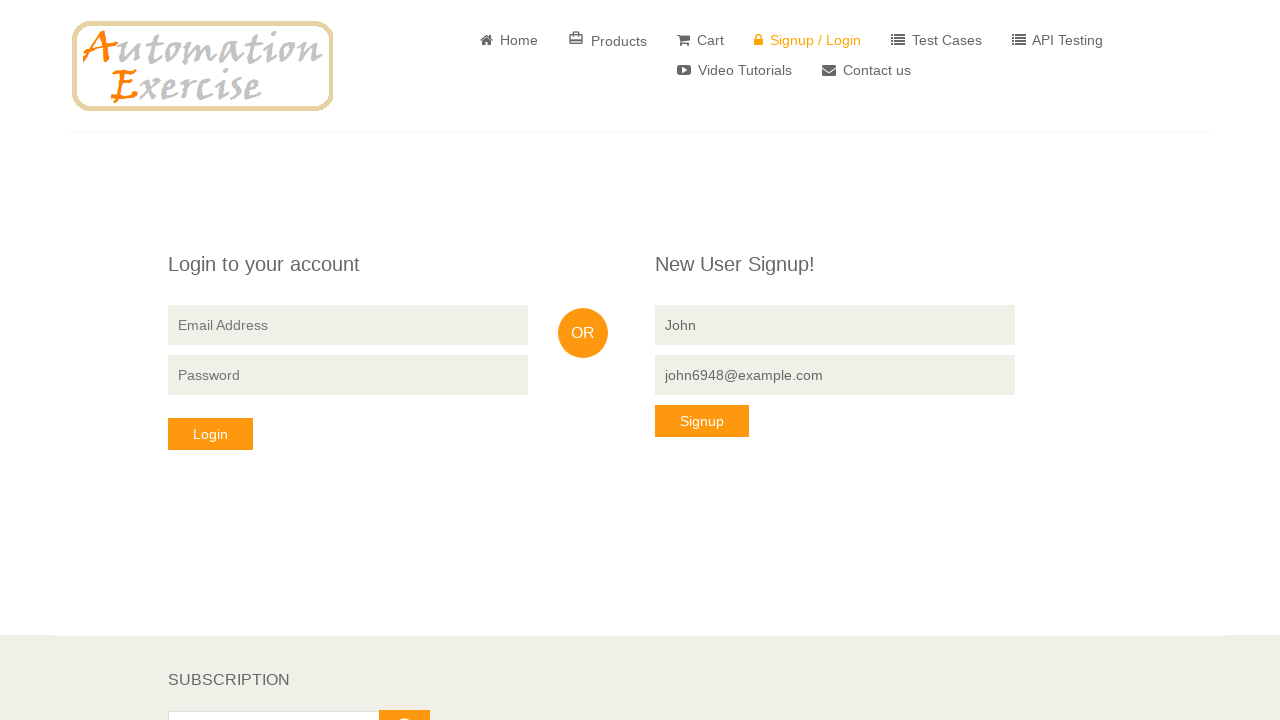

Clicked signup button at (702, 421) on button[data-qa='signup-button']
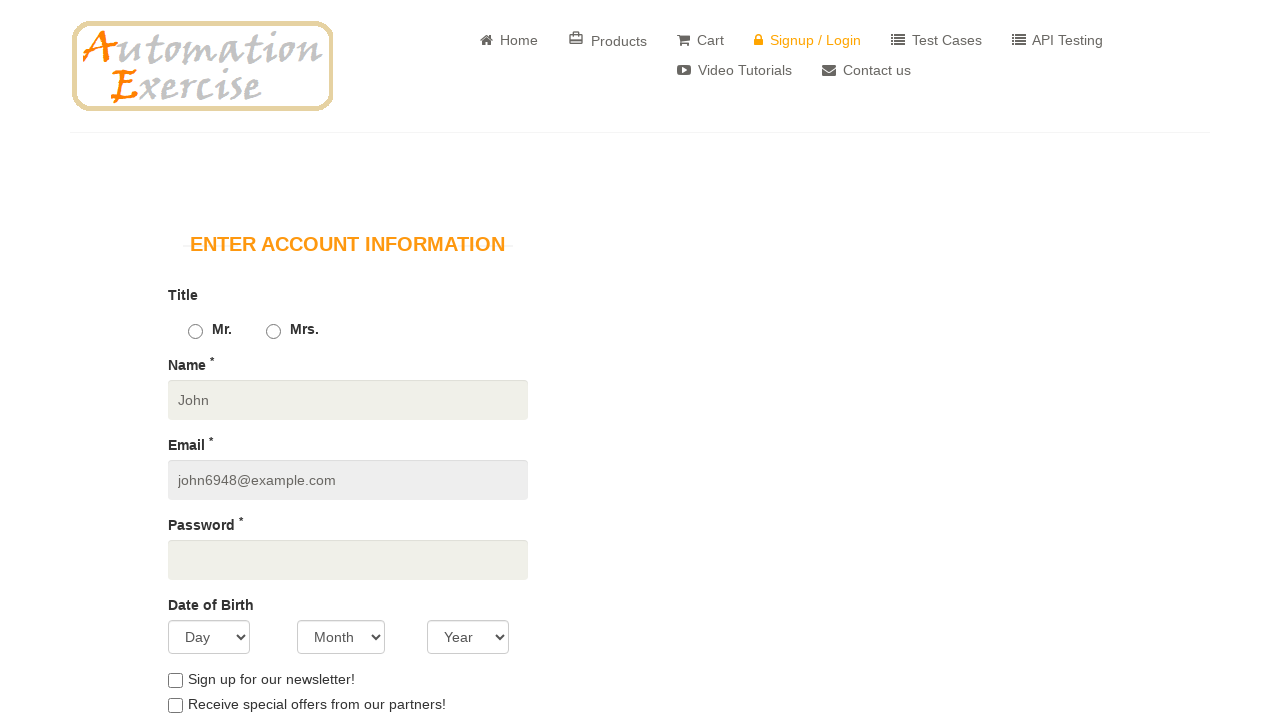

Registration form loaded at https://automationexercise.com/signup
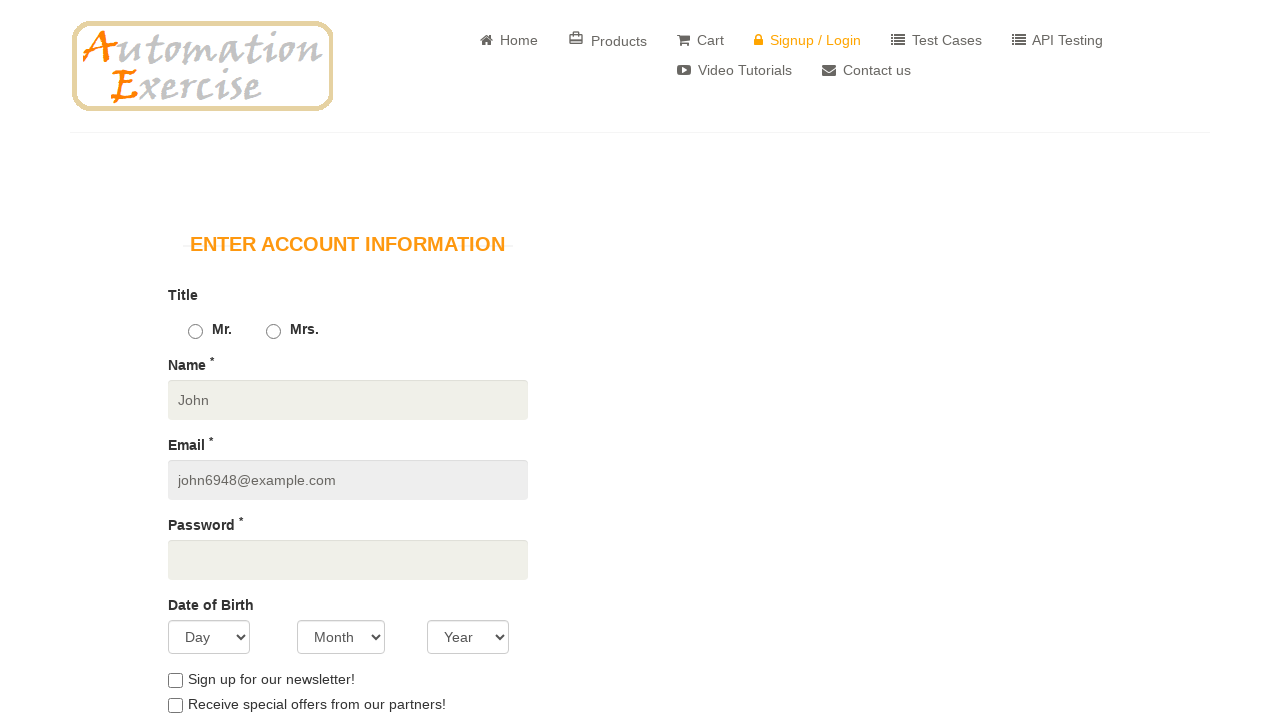

Filled password field with 'Test123456' on #password
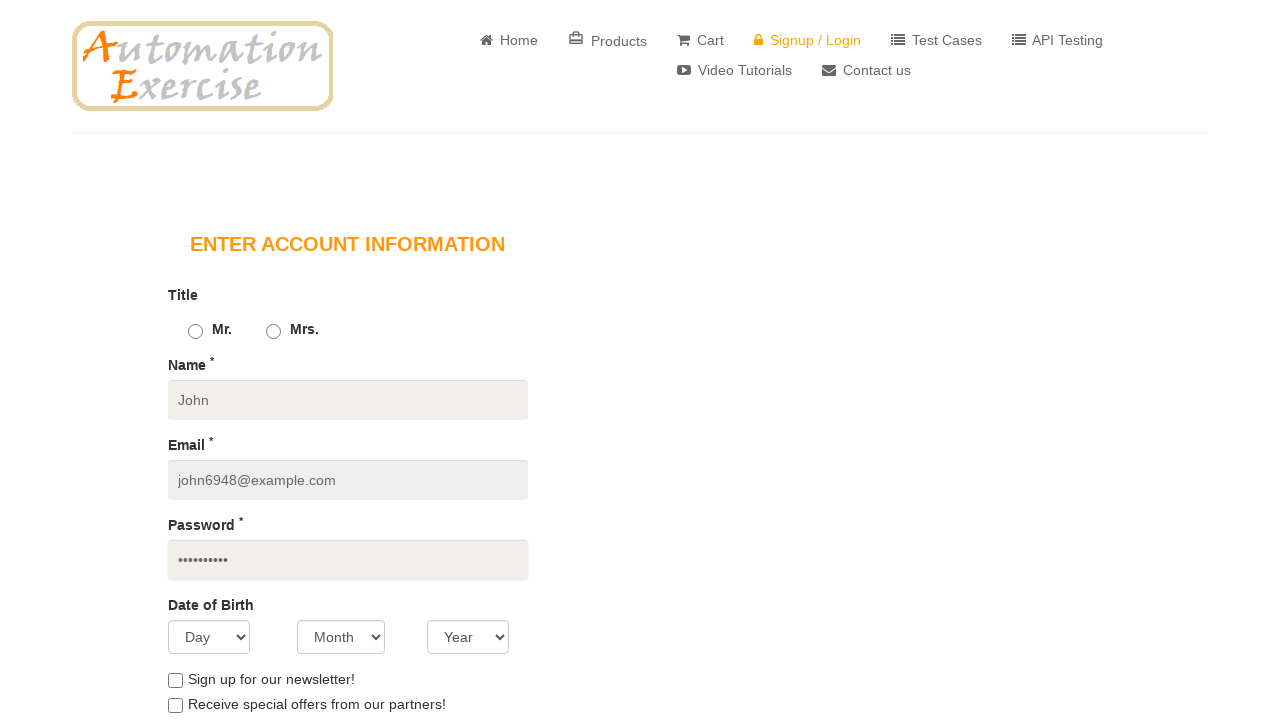

Filled first name field with 'John' on #first_name
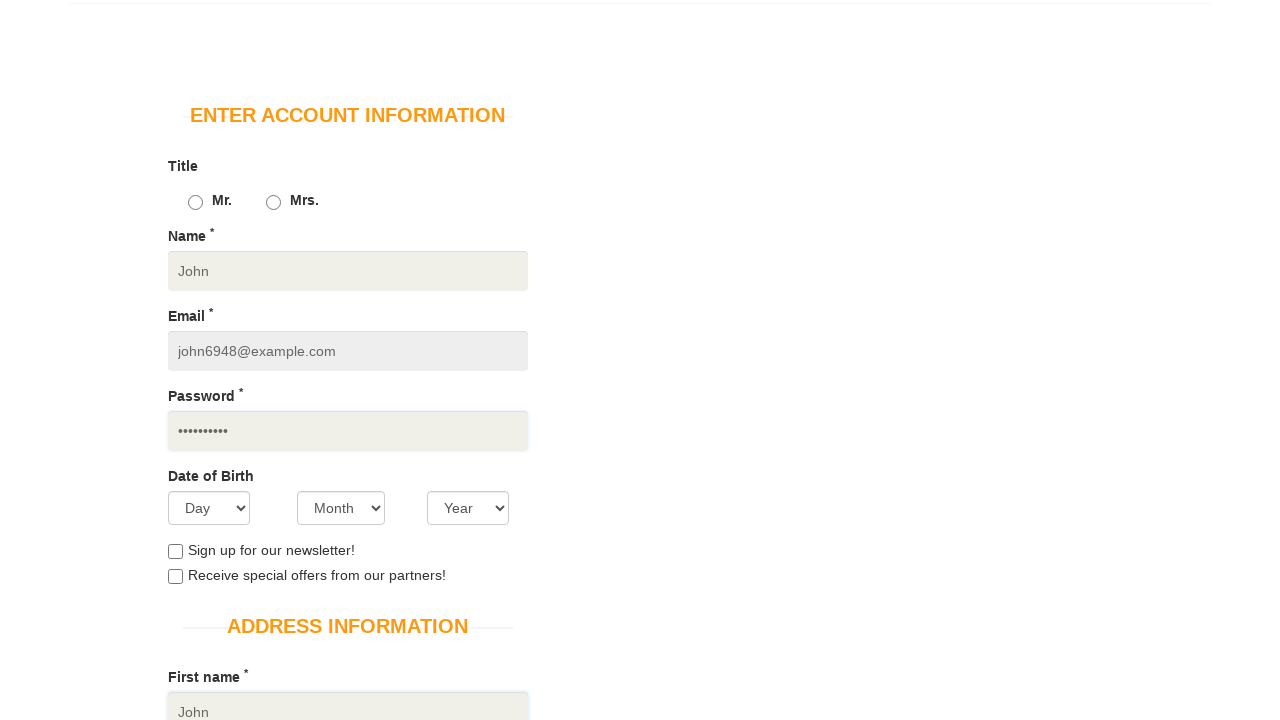

Filled last name field with 'Doe' on #last_name
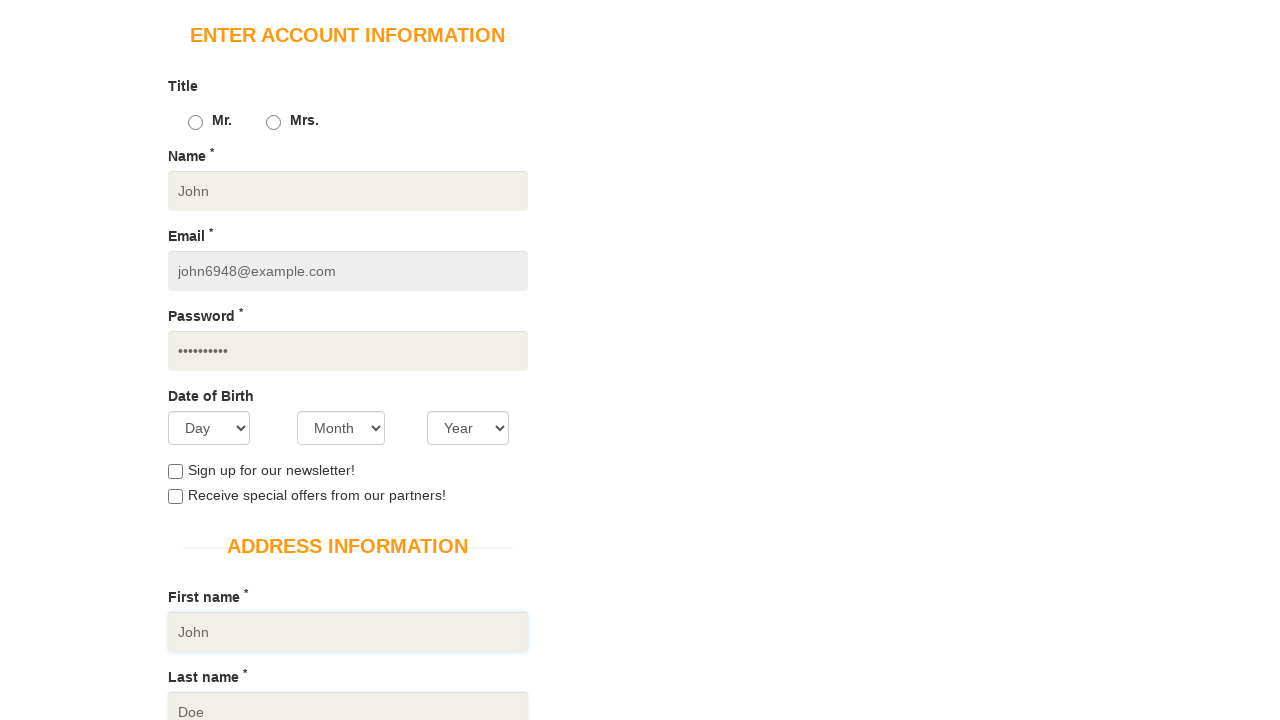

Filled address field with 'Wallstreet Avenue, 77' on #address1
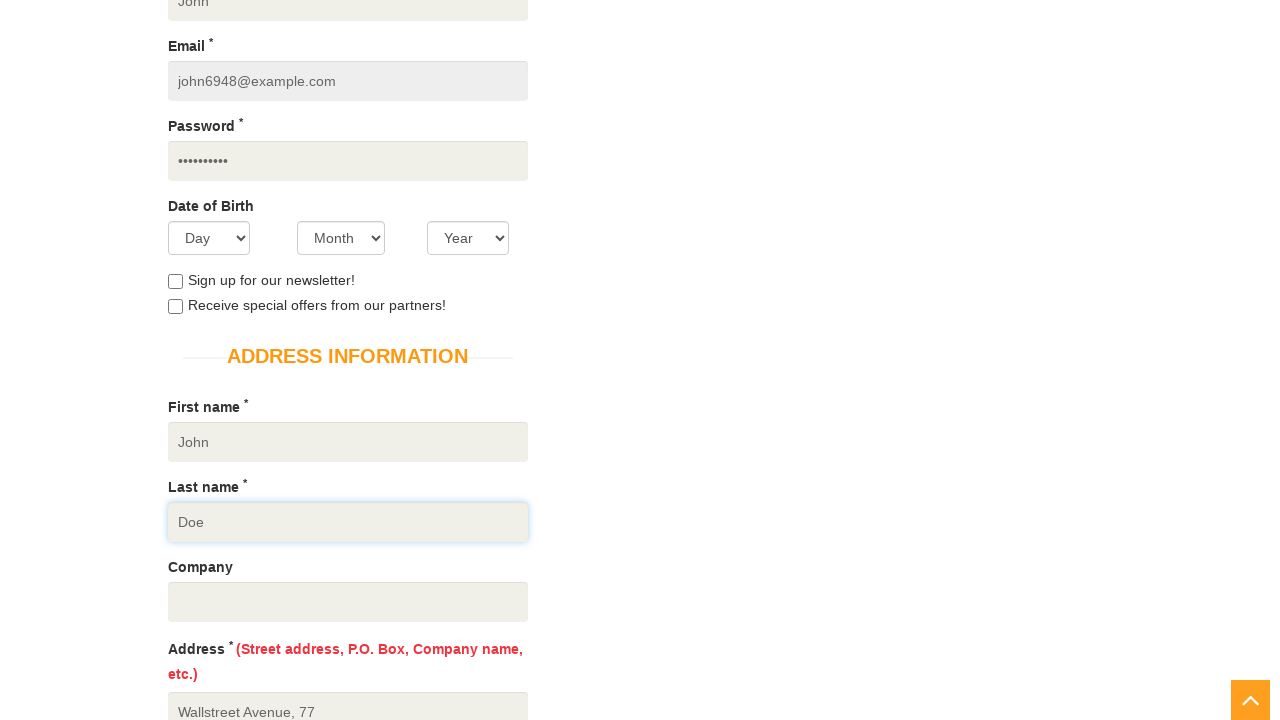

Filled state field with 'New York' on #state
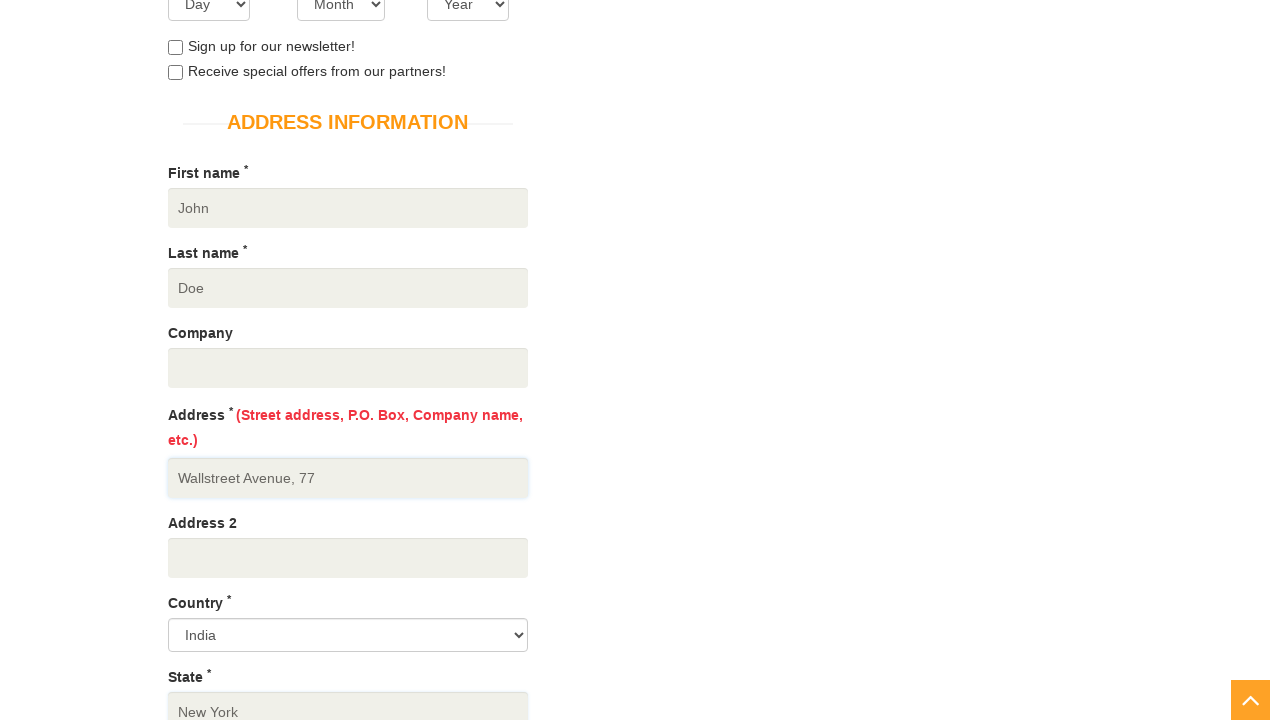

Filled city field with 'New York' on #city
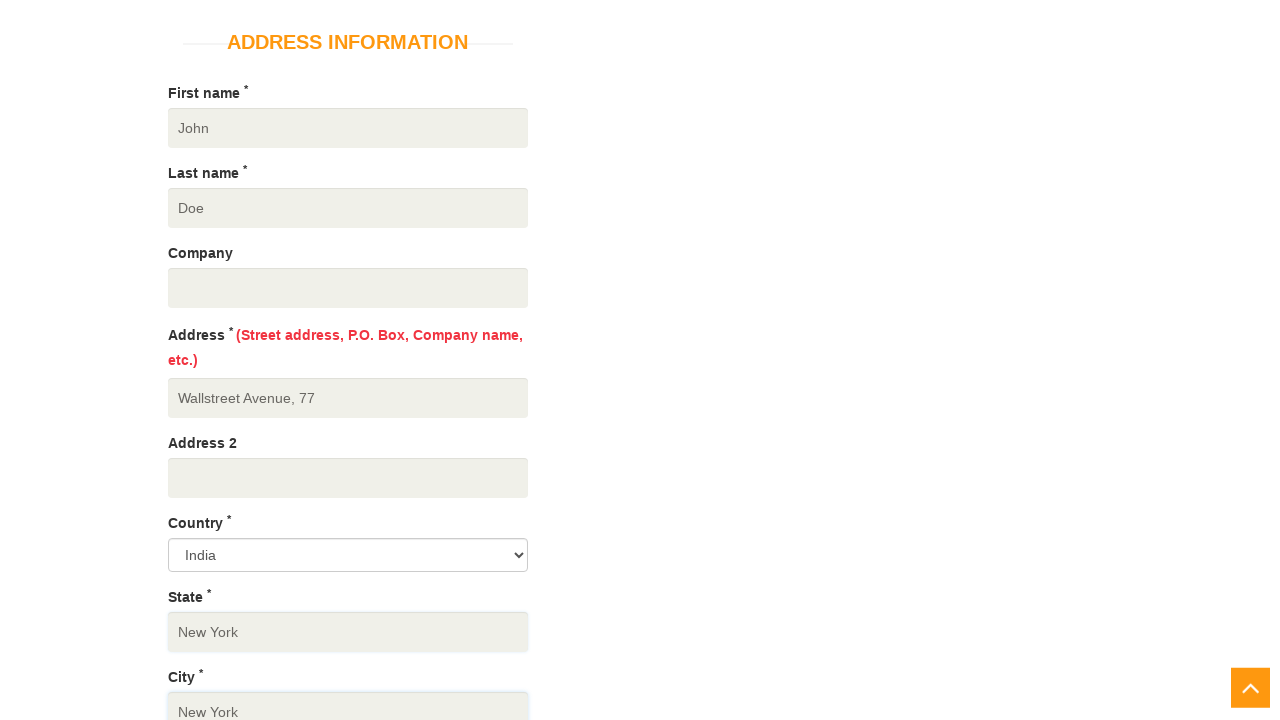

Filled zipcode field with '01234' on #zipcode
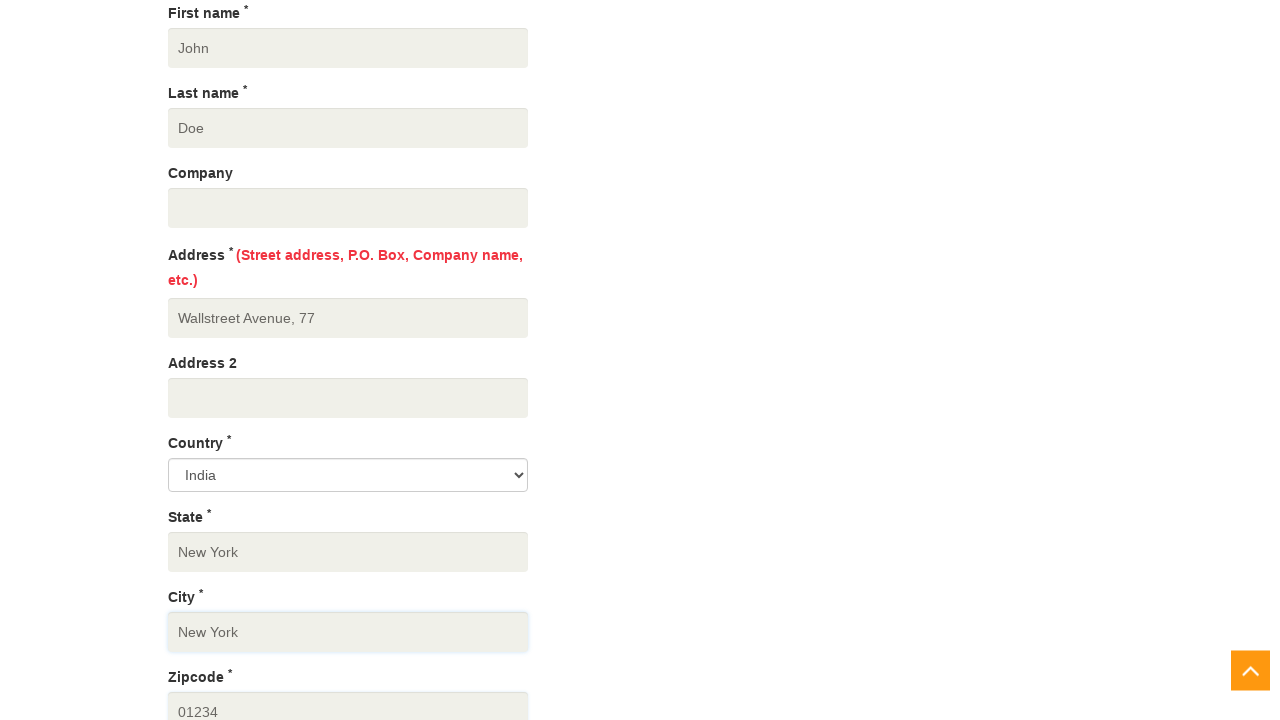

Filled mobile number field with '0123456789' on #mobile_number
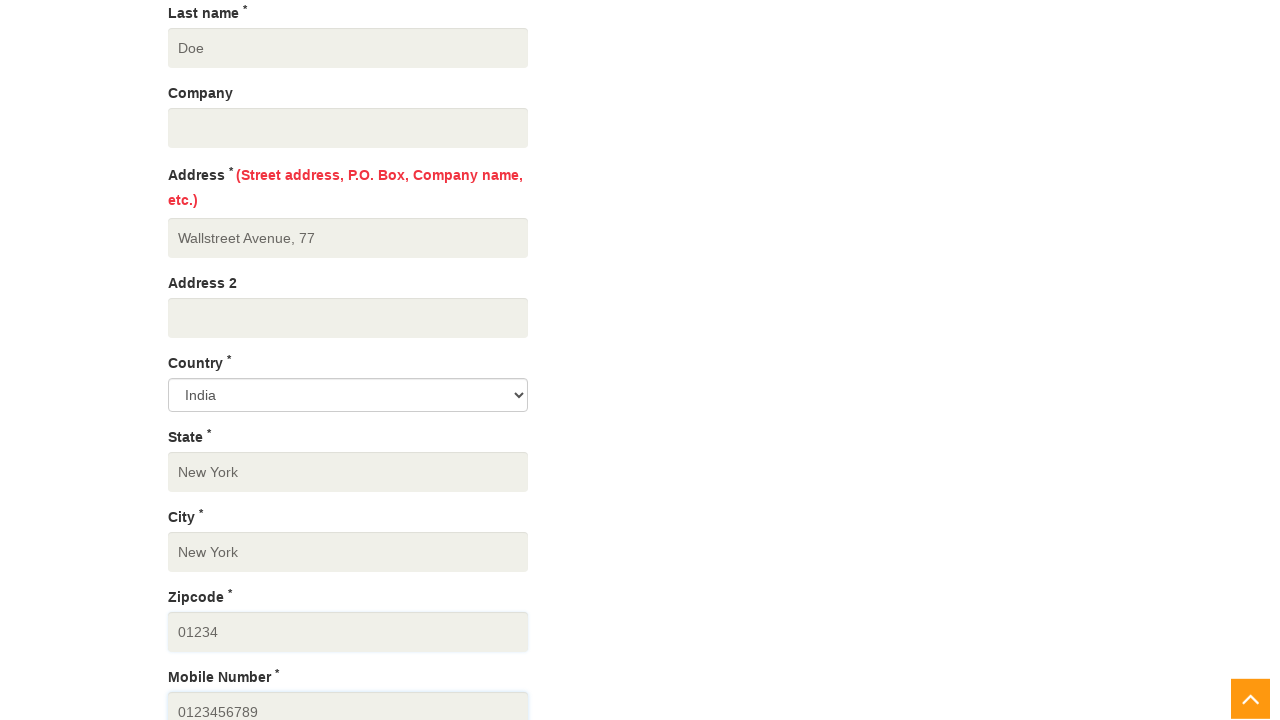

Clicked create account button at (241, 360) on button[data-qa='create-account']
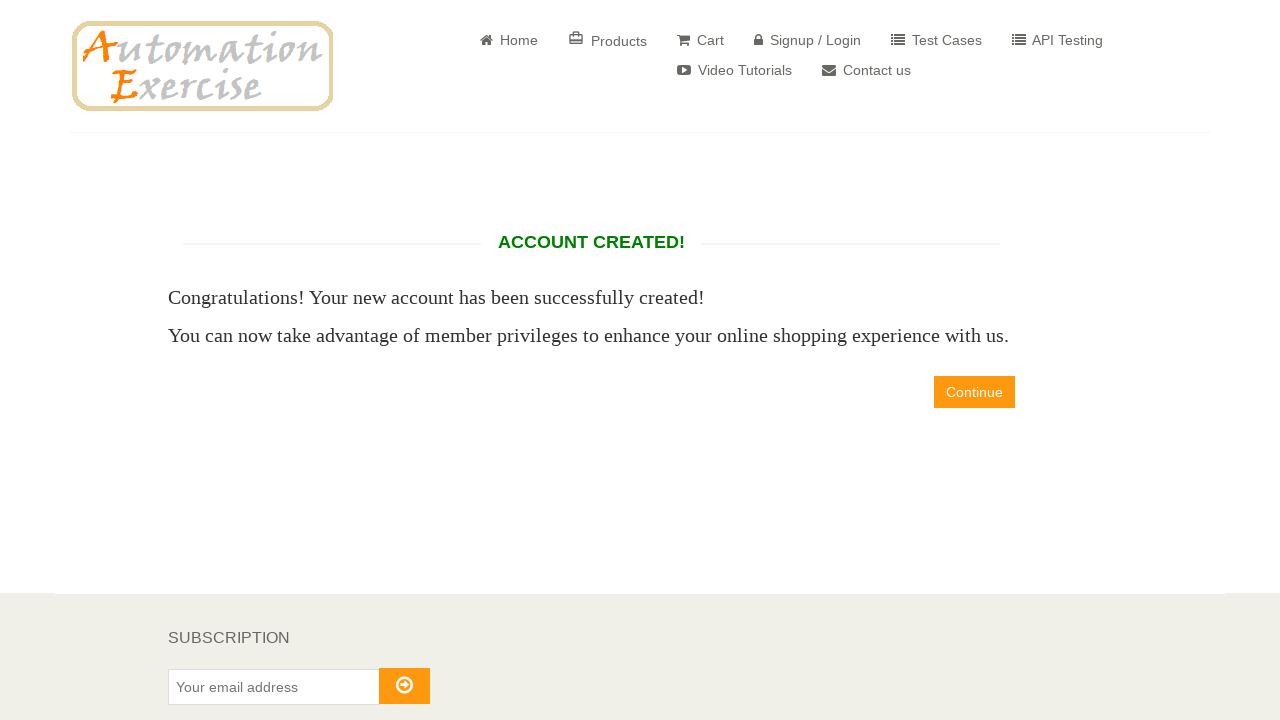

Account successfully created - redirected to https://automationexercise.com/account_created
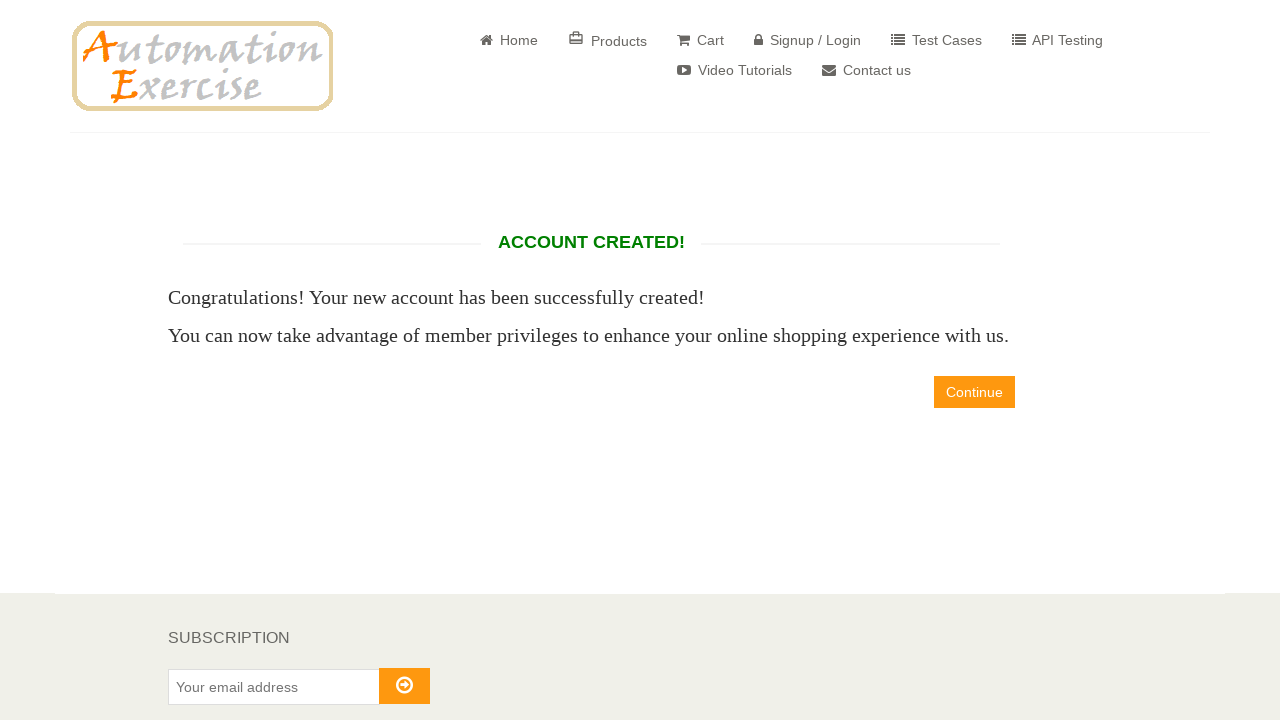

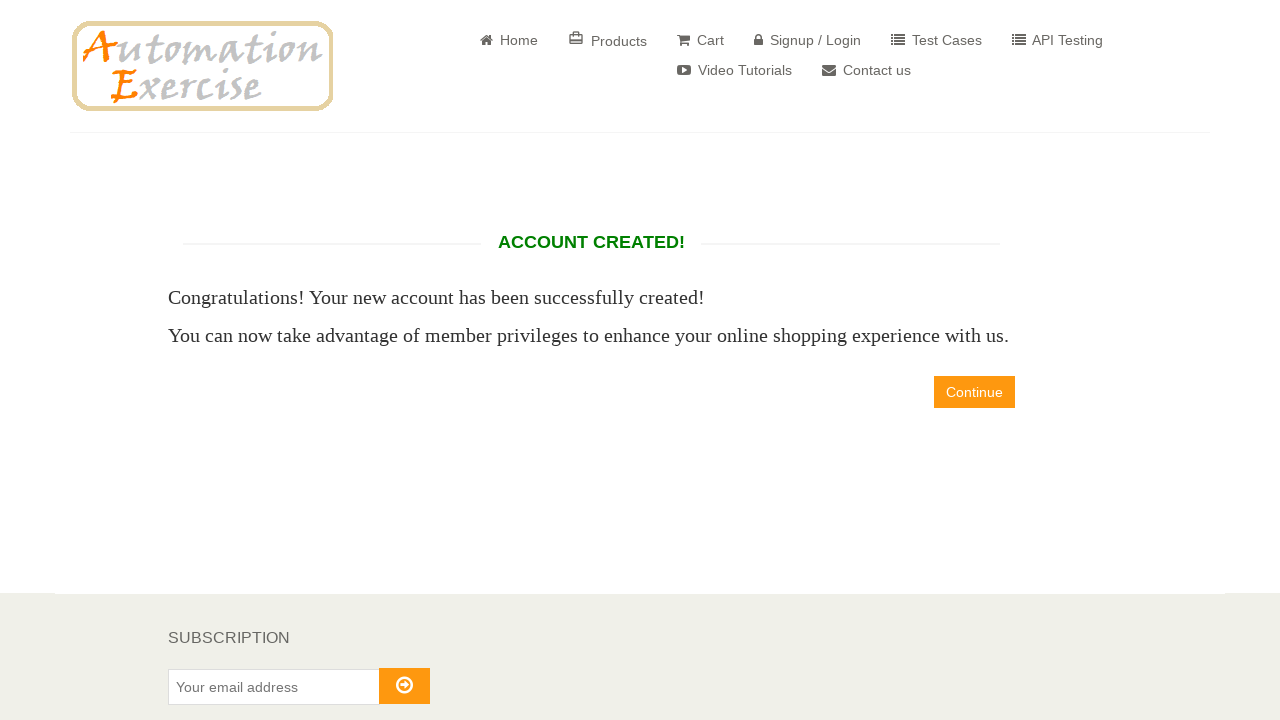